Tests setting the volume slider to 25% using drag and arrow key fine-tuning

Starting URL: https://training-support.net/webelements/sliders

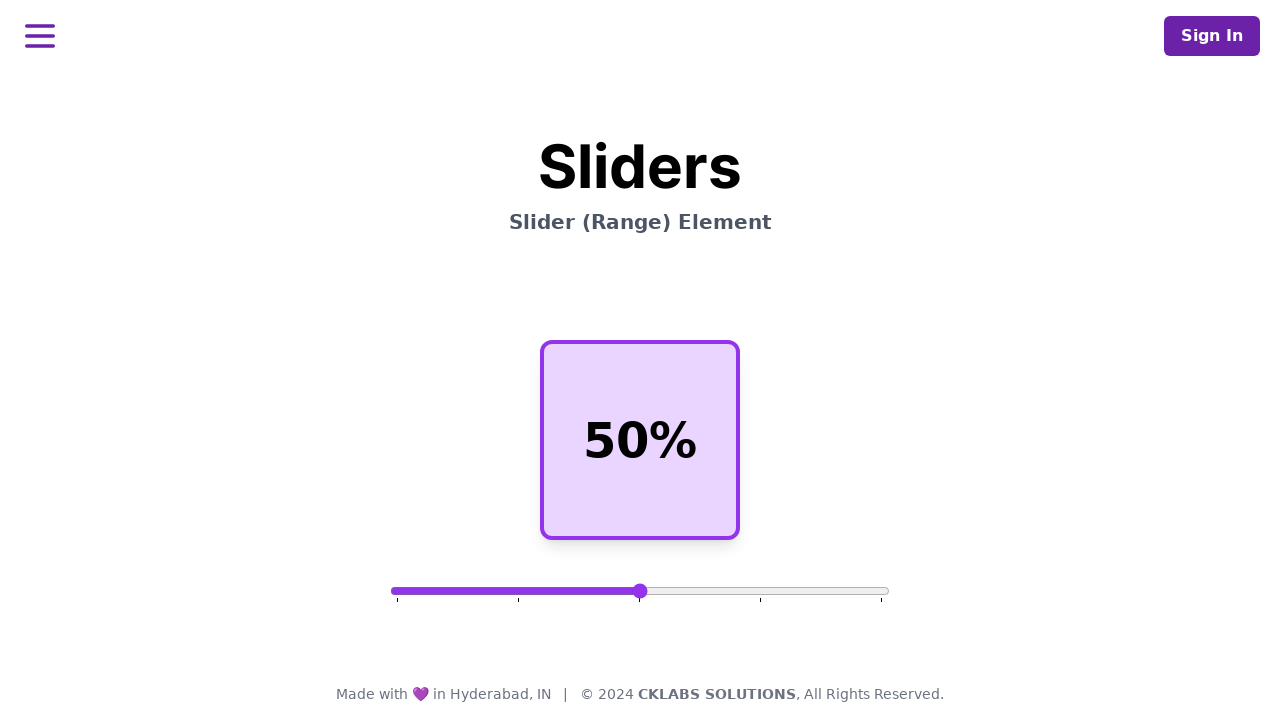

Waited for volume slider to be visible
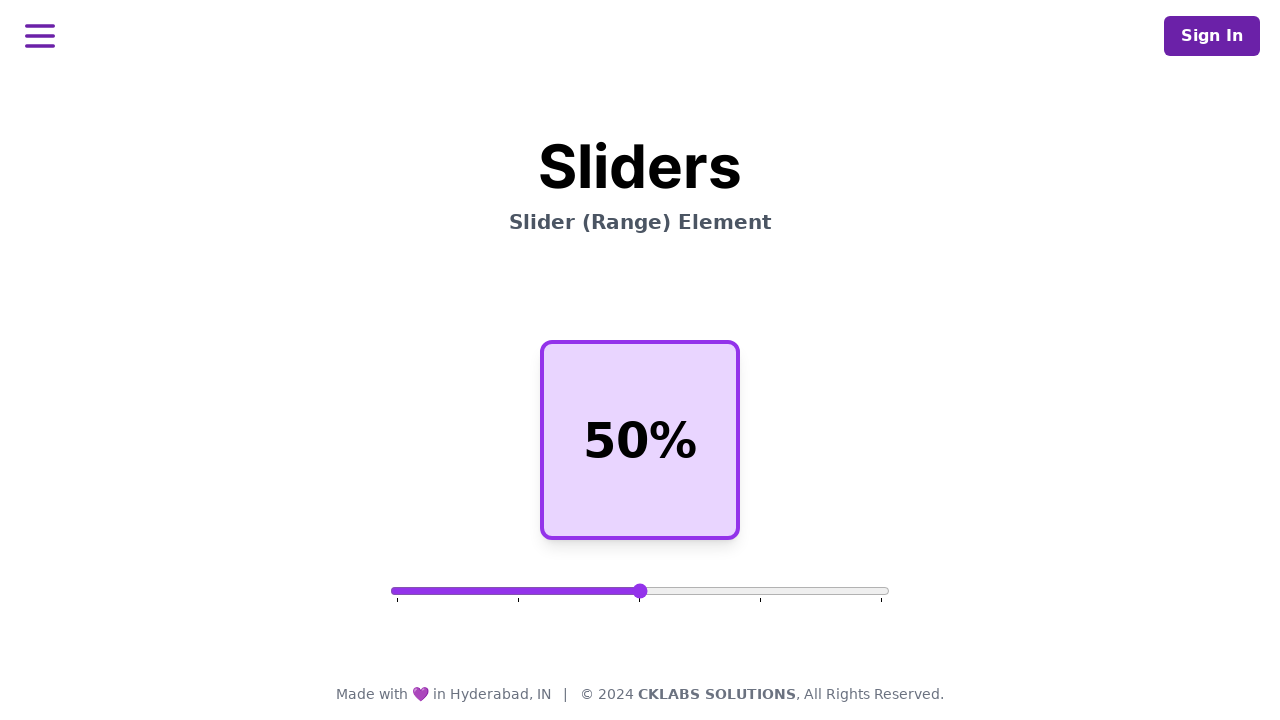

Retrieved volume slider element and bounding box
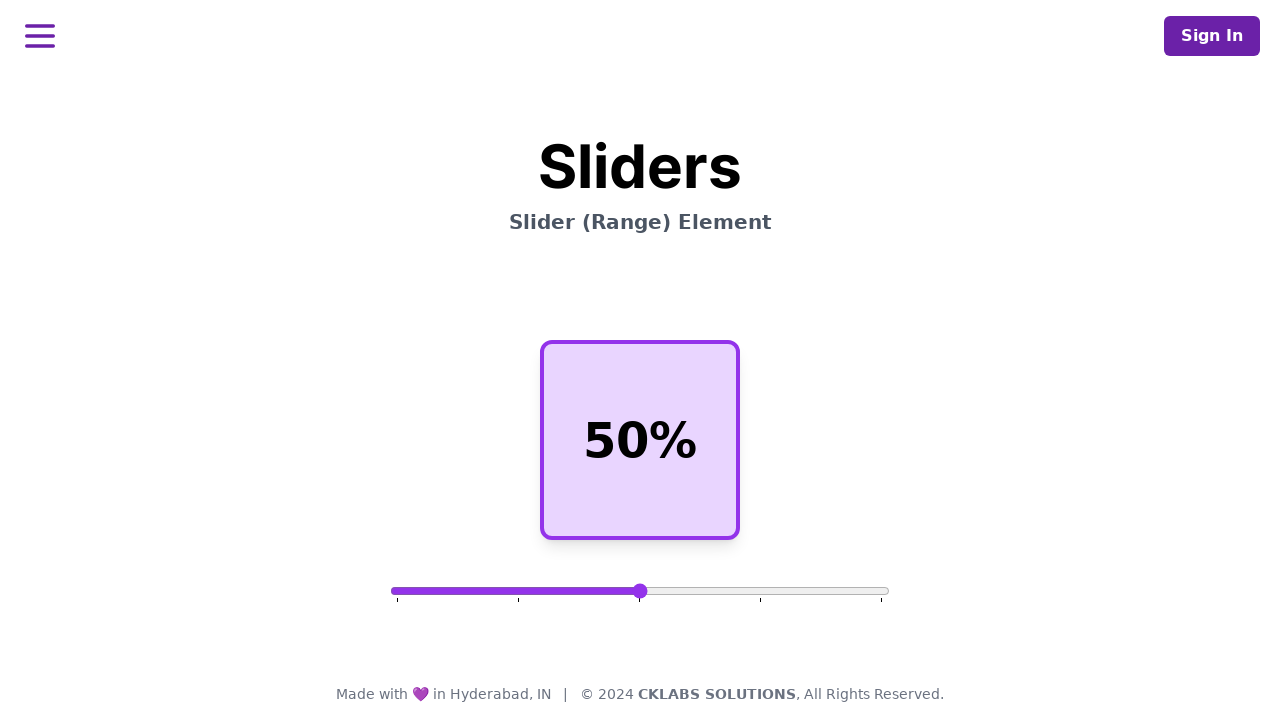

Calculated target position for 25% volume on slider
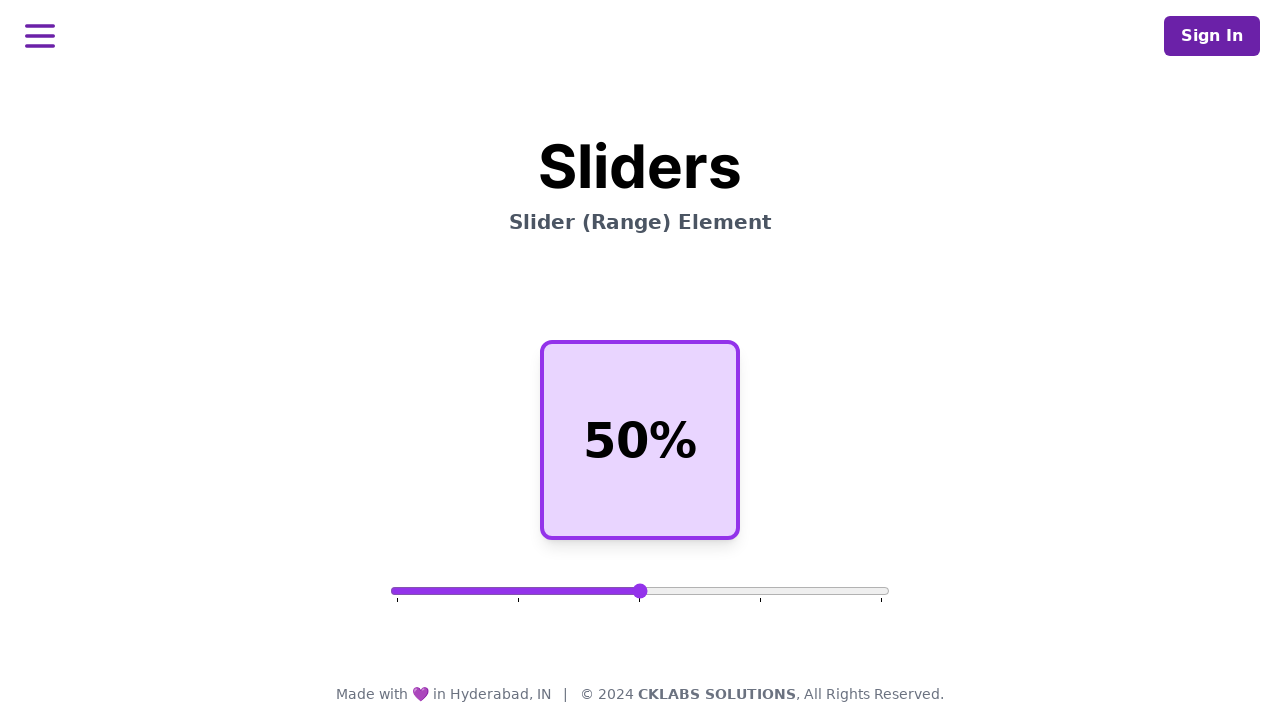

Clicked on volume slider at (640, 591) on #volume
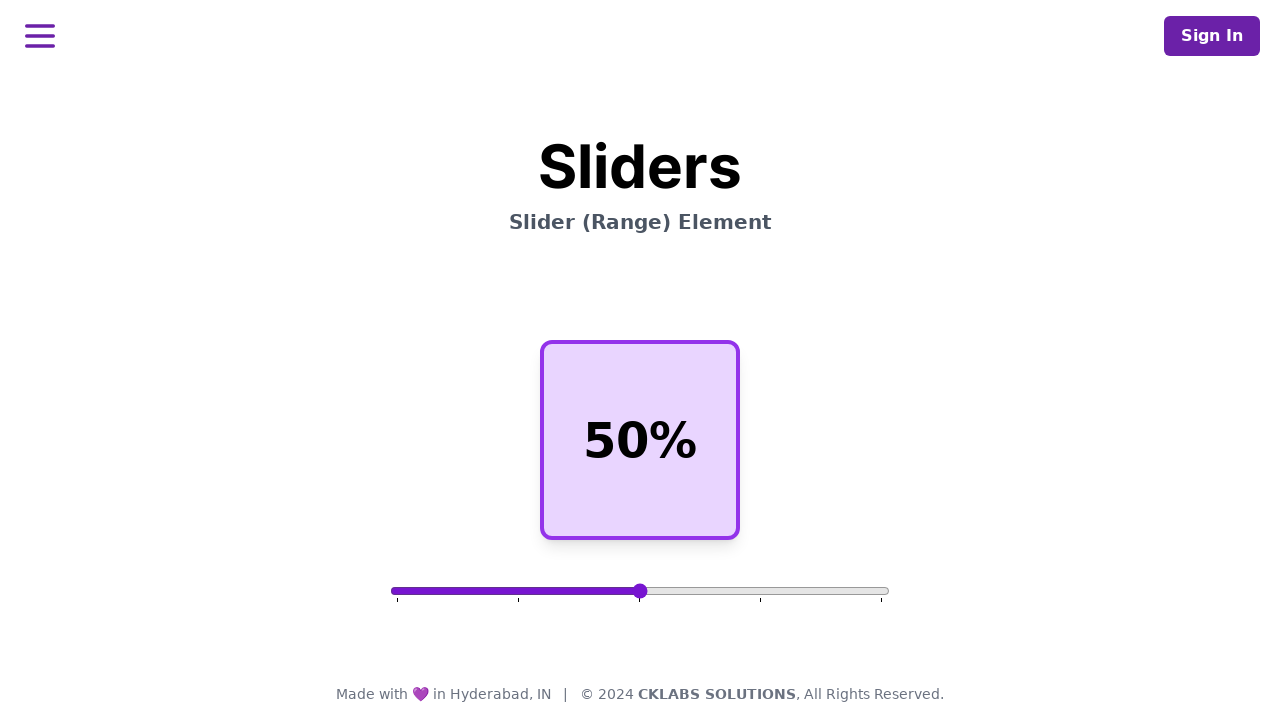

Moved mouse to center of slider at (640, 591)
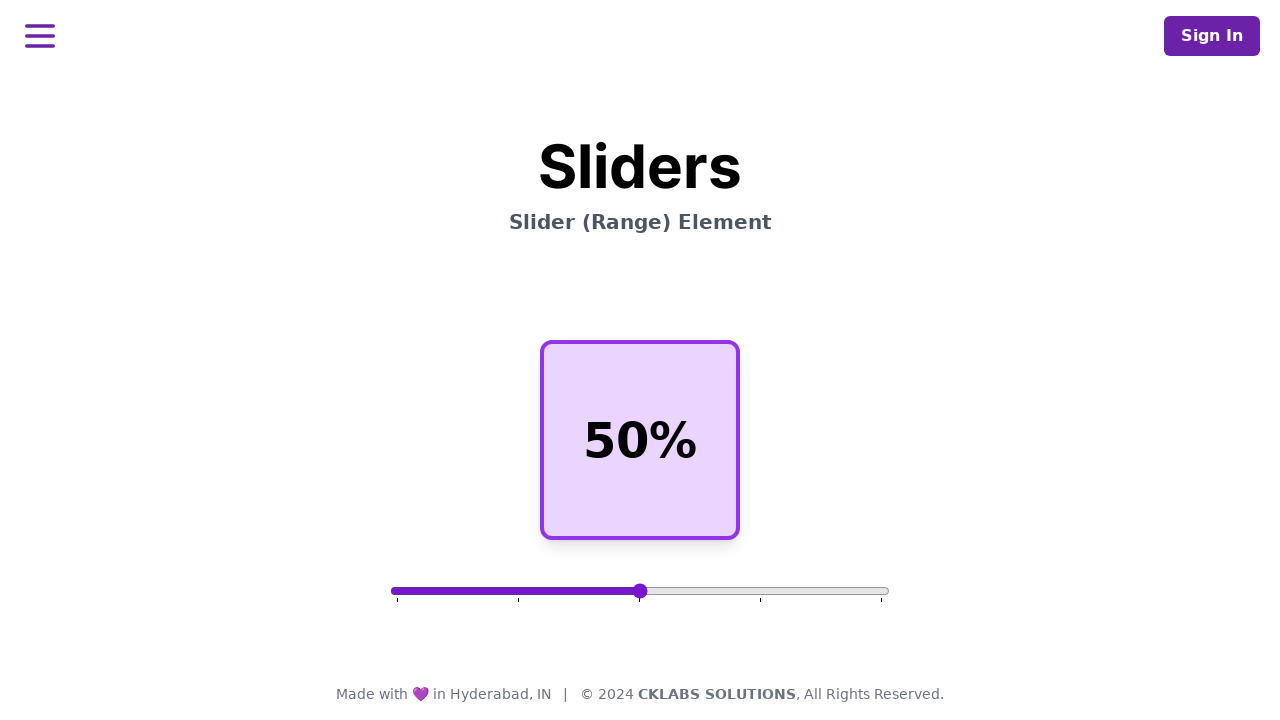

Pressed mouse button down to begin drag at (640, 591)
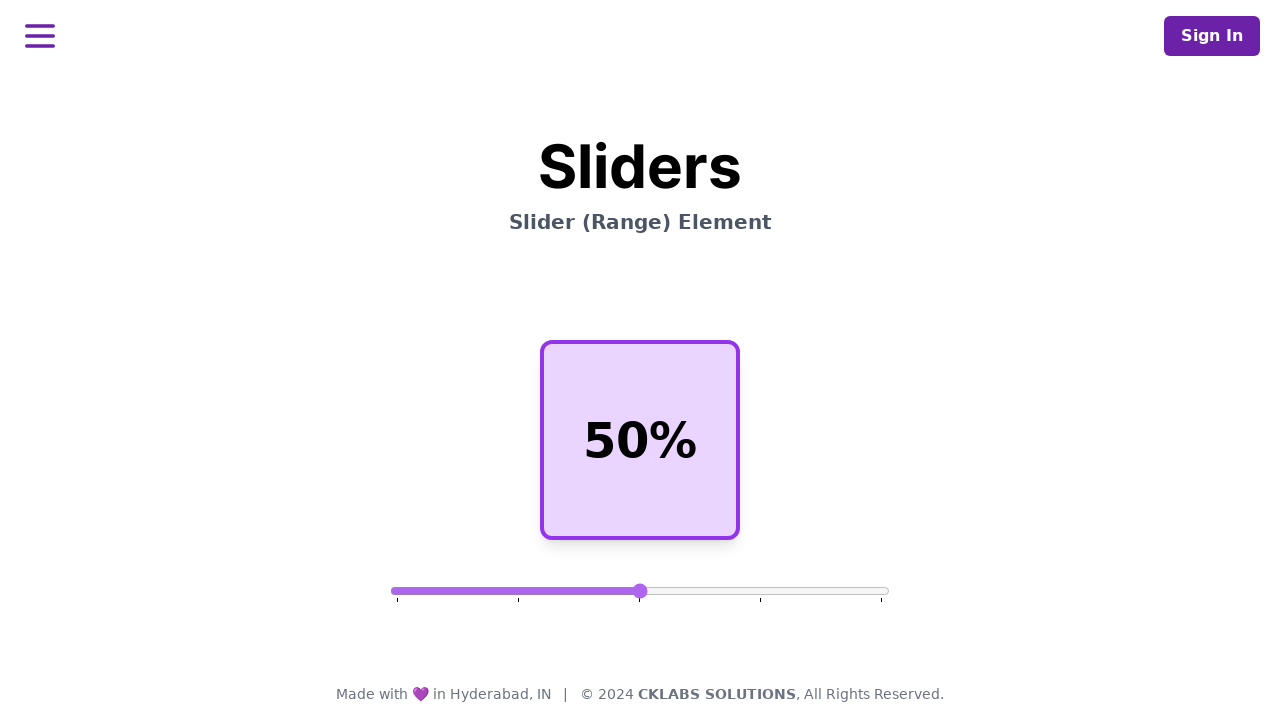

Dragged slider to approximate 25% position at (515, 591)
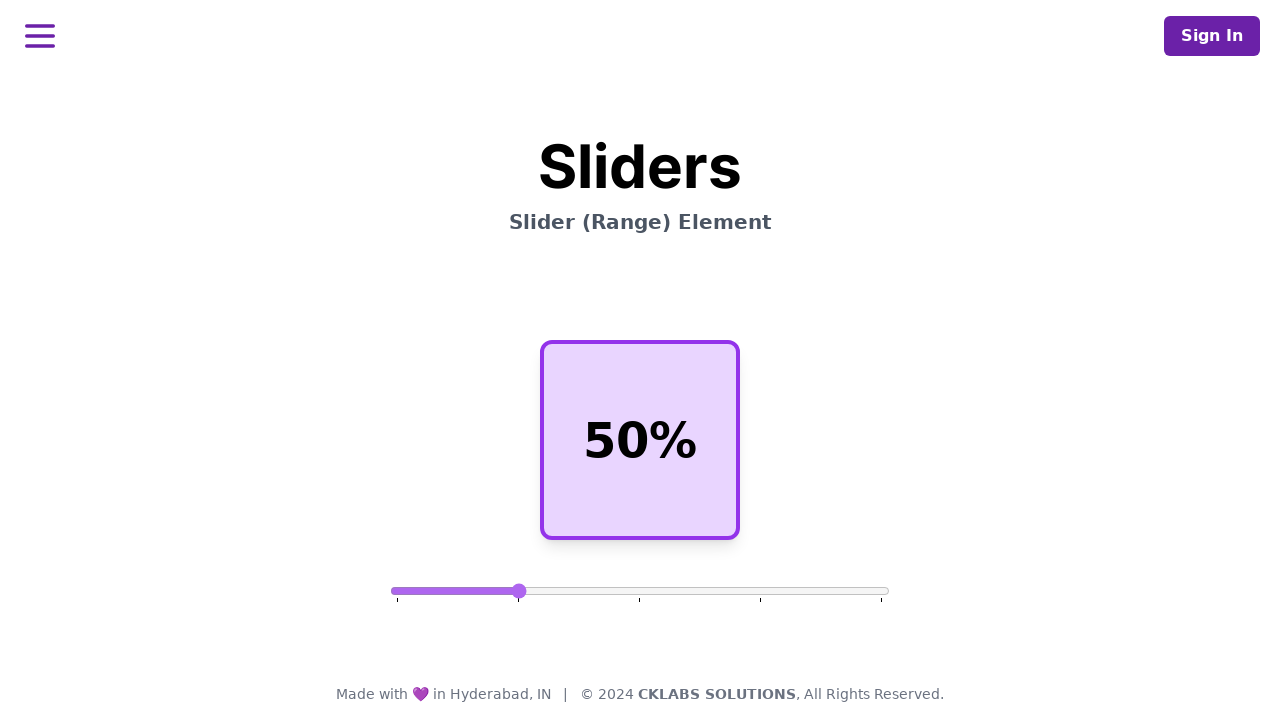

Released mouse button to complete drag at (515, 591)
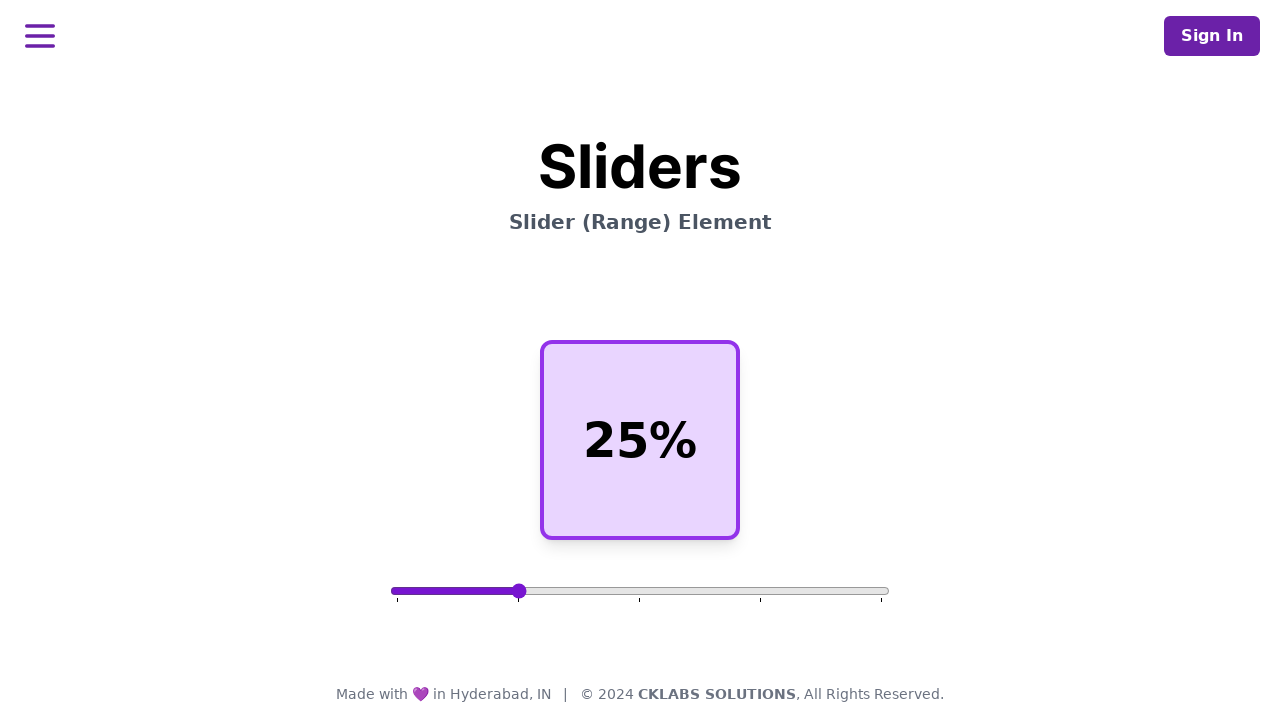

Focused on volume slider for keyboard input on #volume
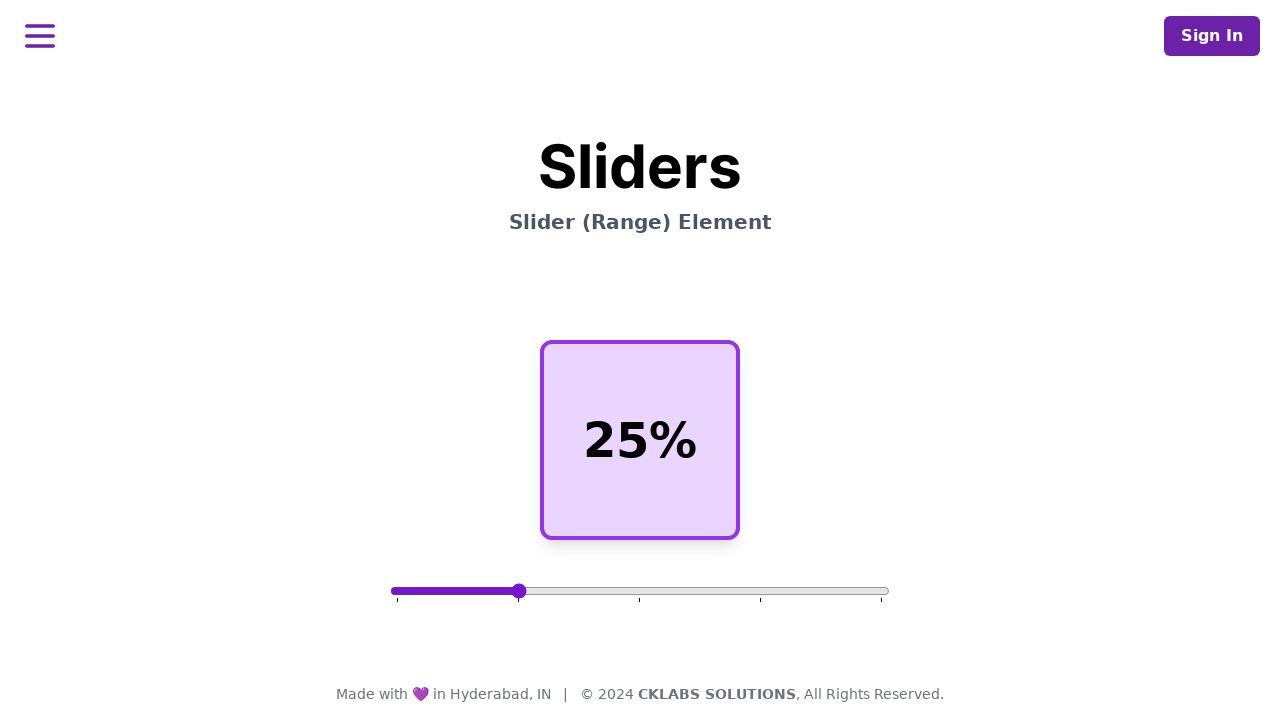

Retrieved current volume level: 25%
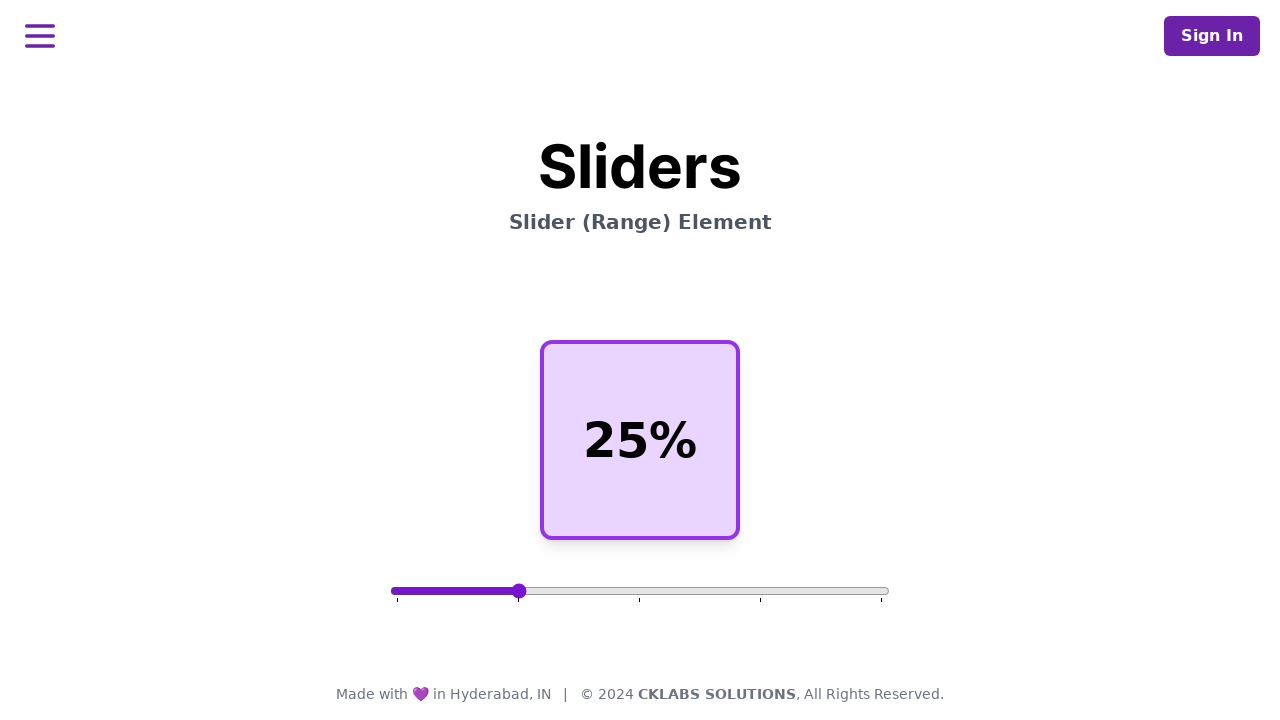

Verified volume is set to exactly 25%
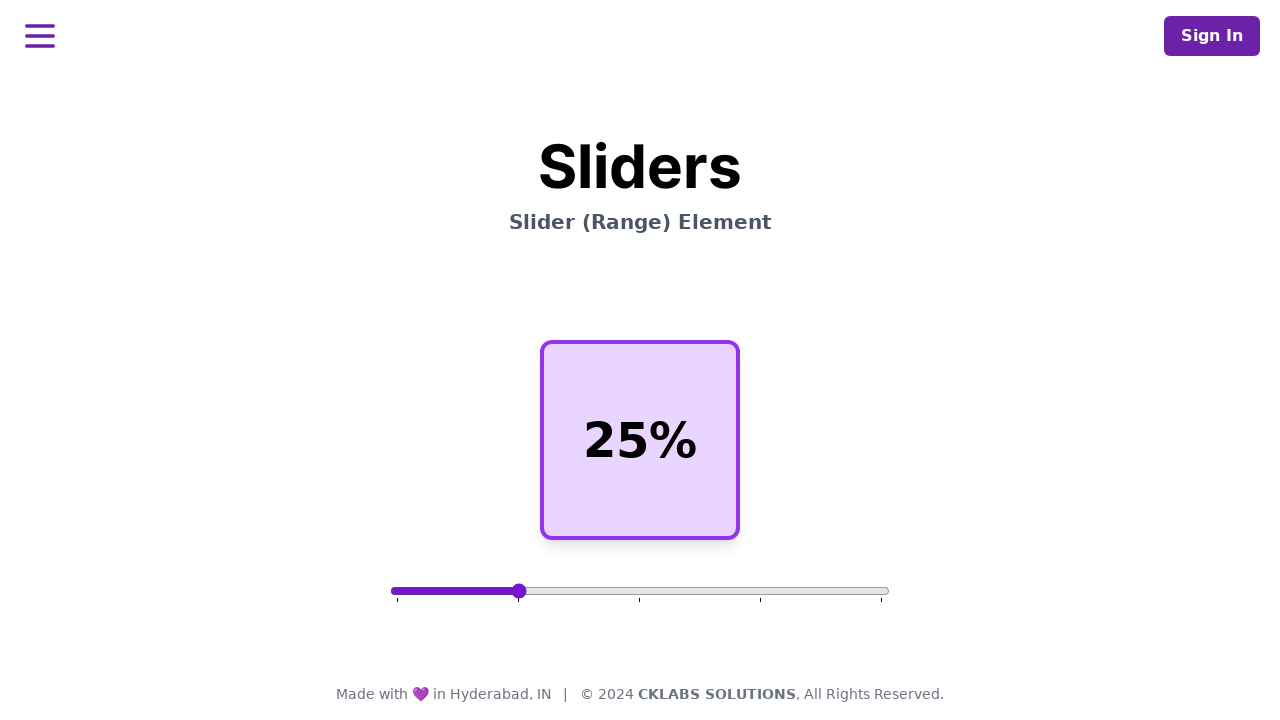

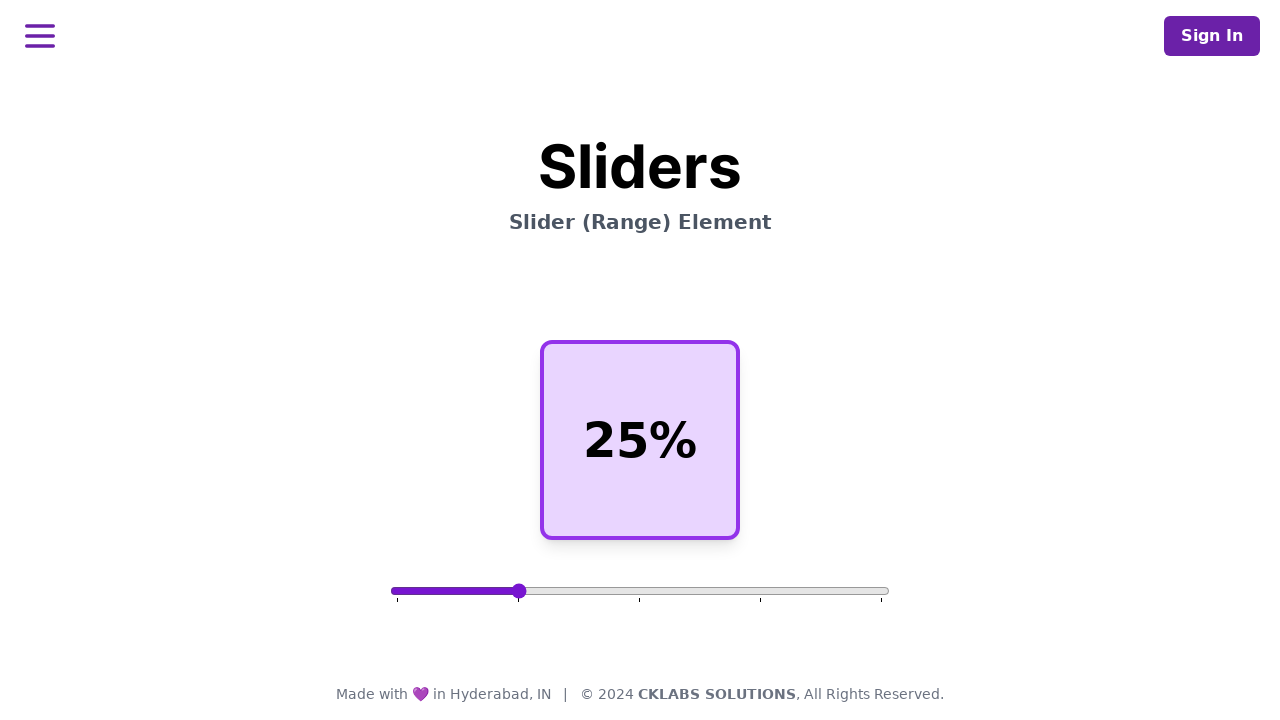